Tests e-commerce functionality by searching for products containing 'ca', adding Cashews to cart, and proceeding through checkout to place an order

Starting URL: https://rahulshettyacademy.com/seleniumPractise/#/

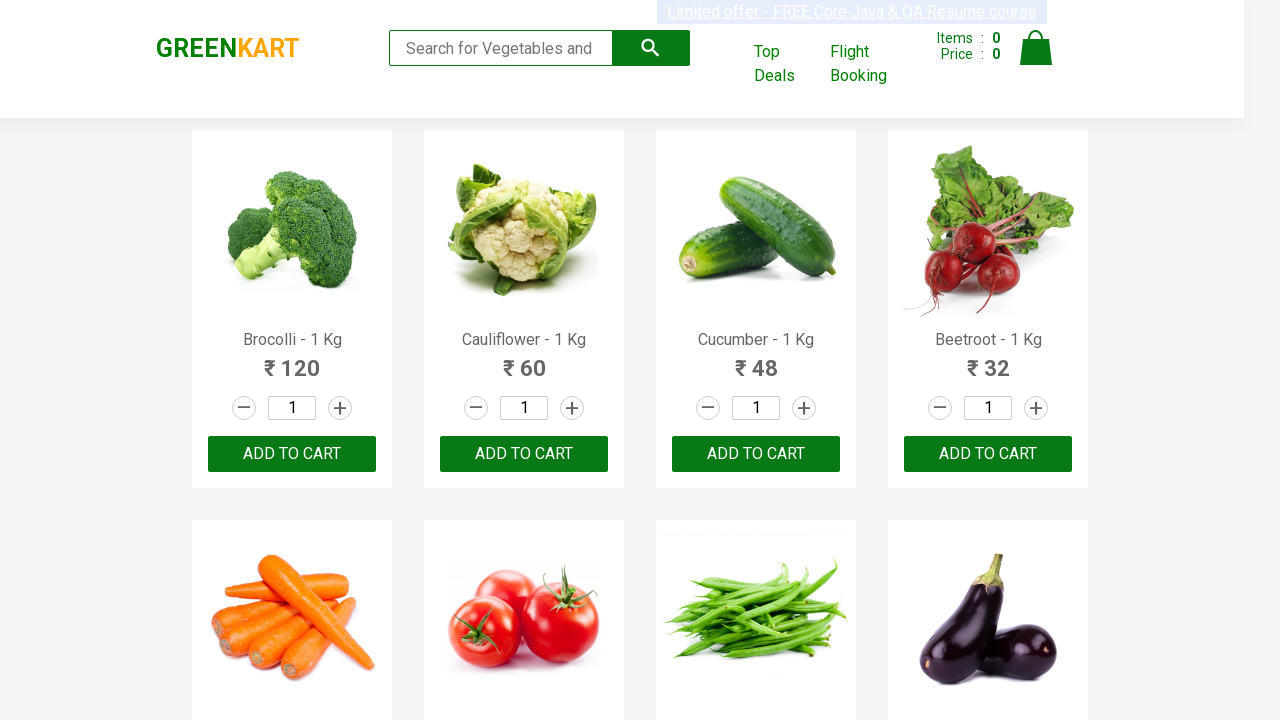

Filled search box with 'ca' to filter products on .search-keyword
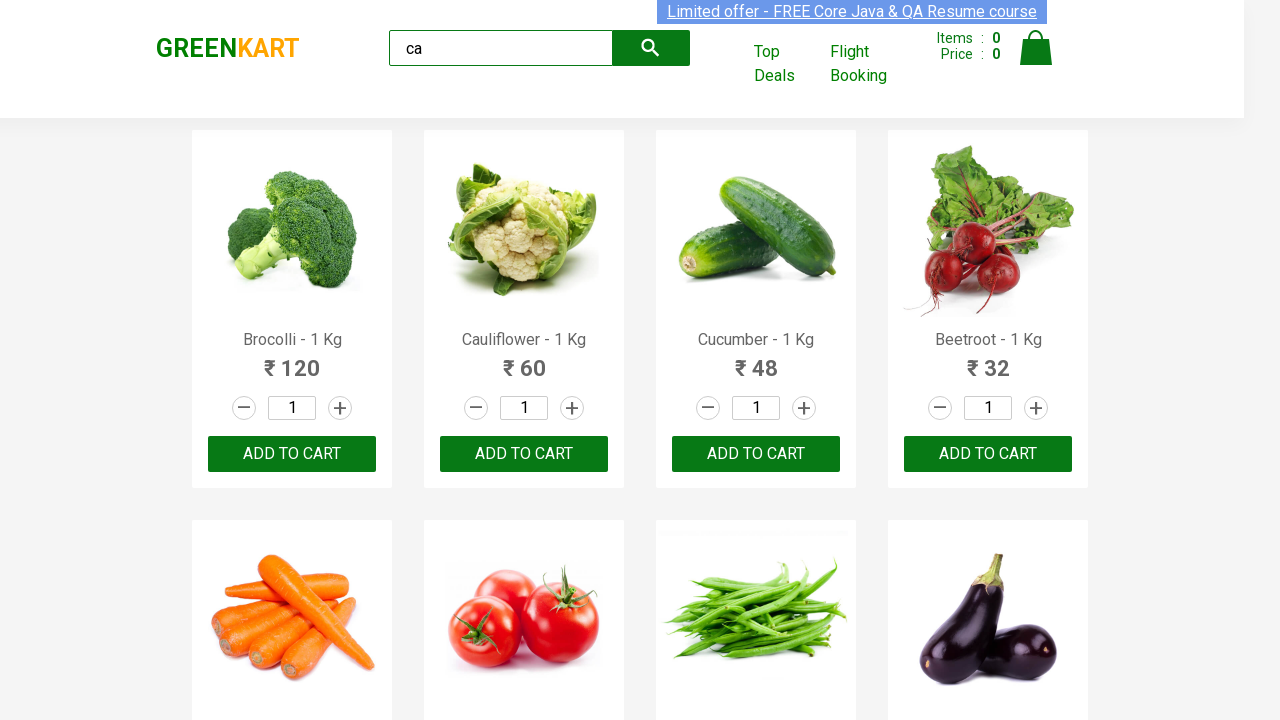

Waited 2 seconds for products to filter
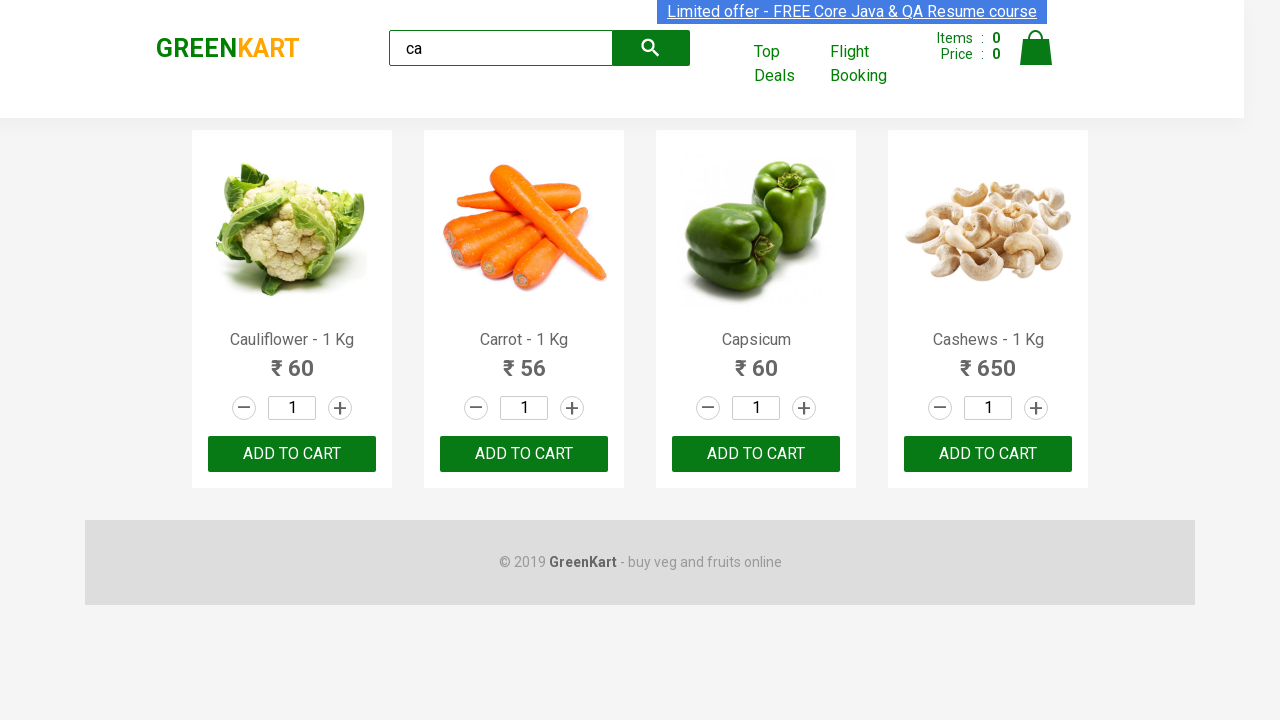

Verified visible products are displayed
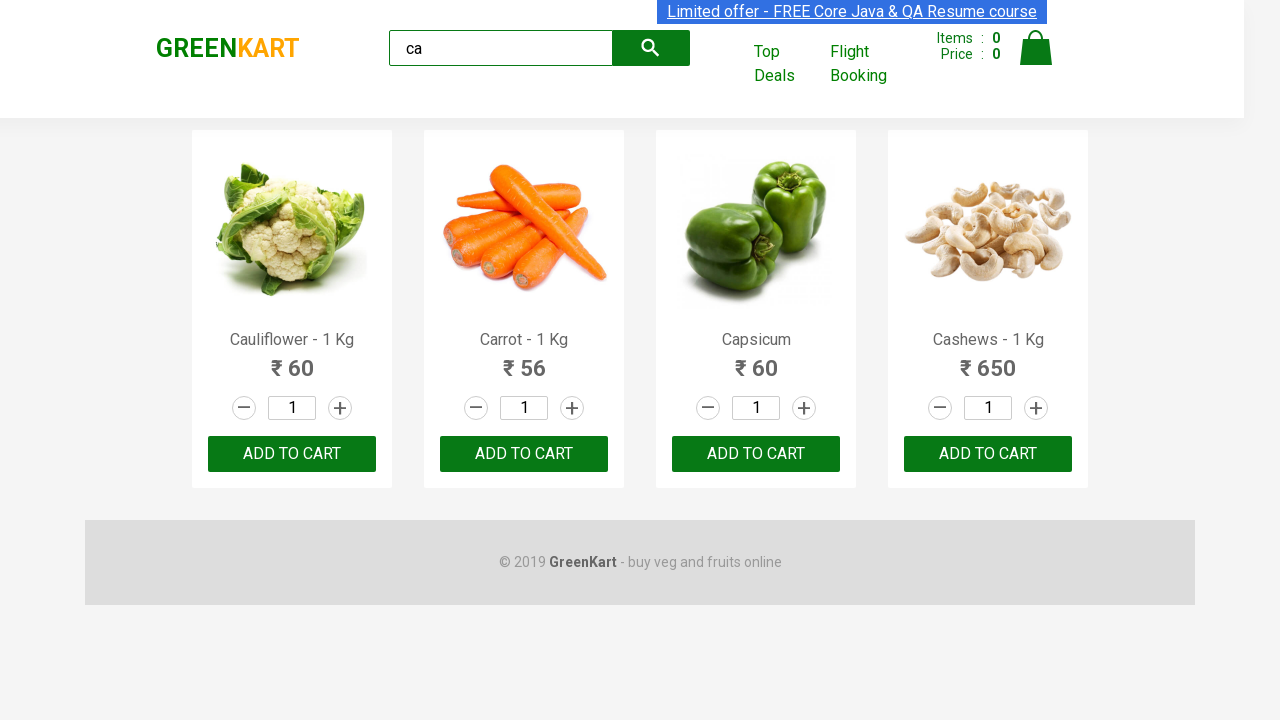

Retrieved all product elements from the page
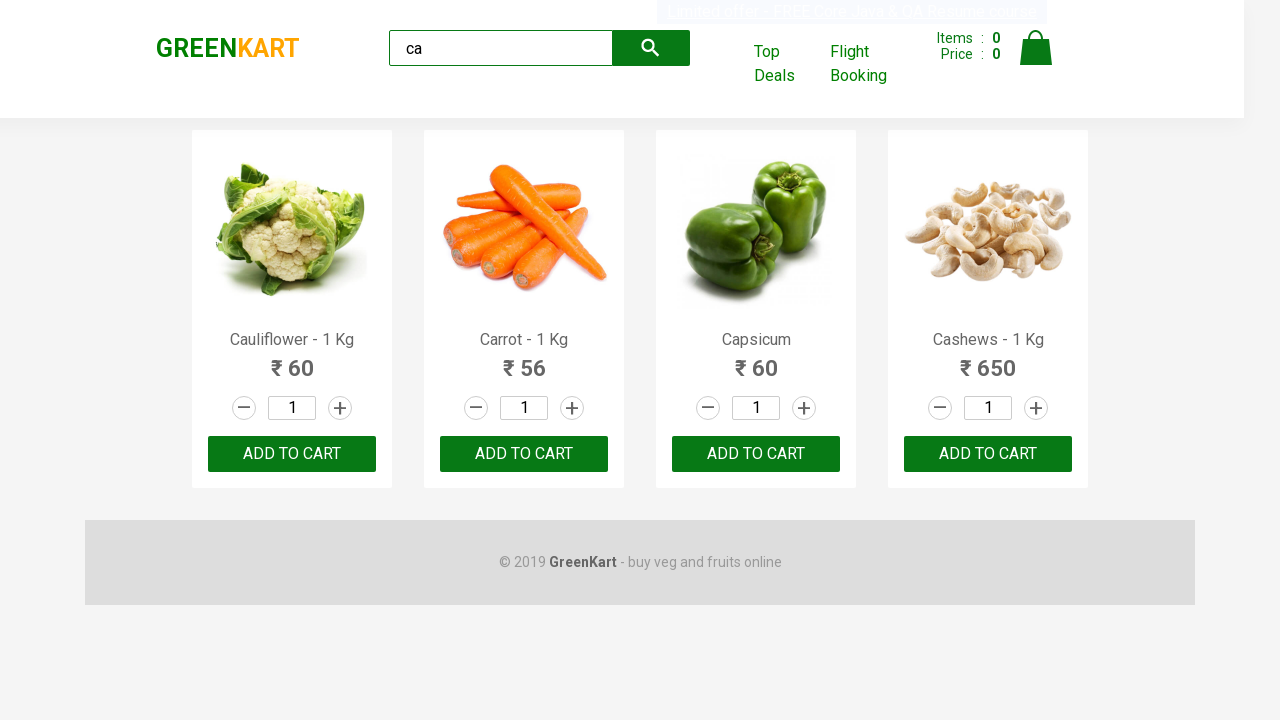

Found and clicked 'Add to Cart' button for Cashews product at (988, 454) on .products .product >> nth=3 >> button
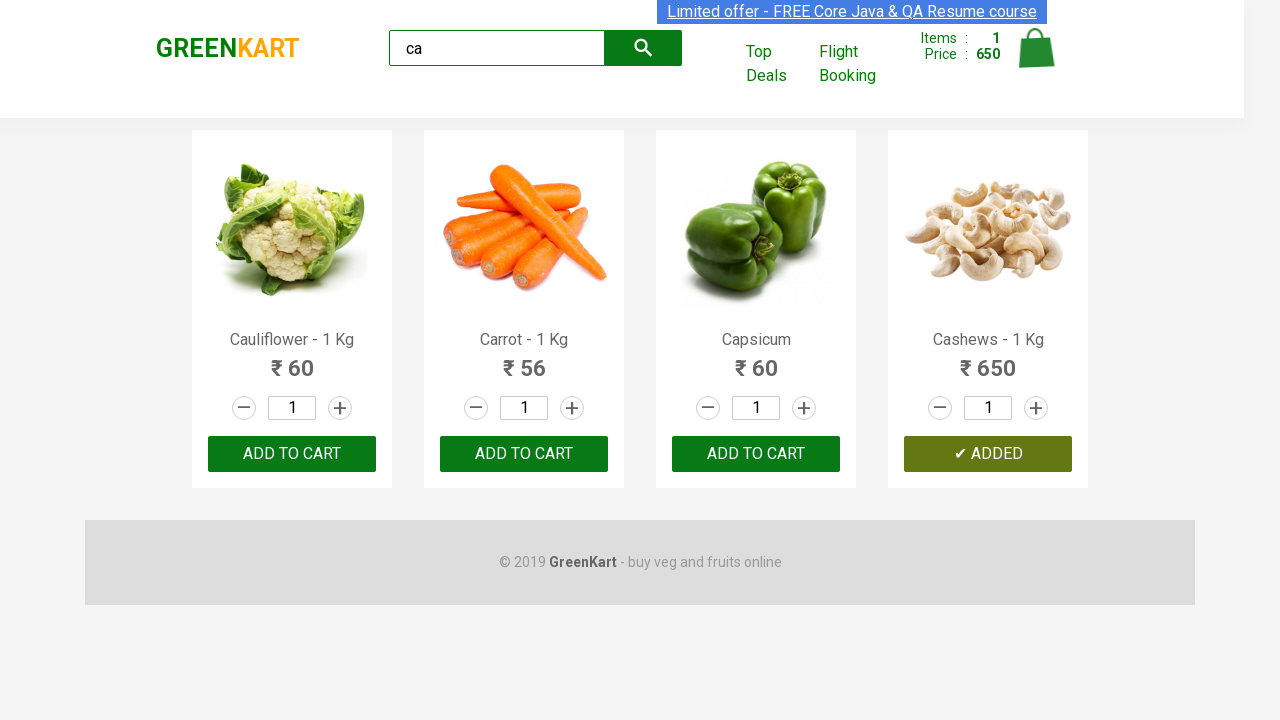

Clicked on cart icon to view cart contents at (1036, 48) on .cart-icon > img
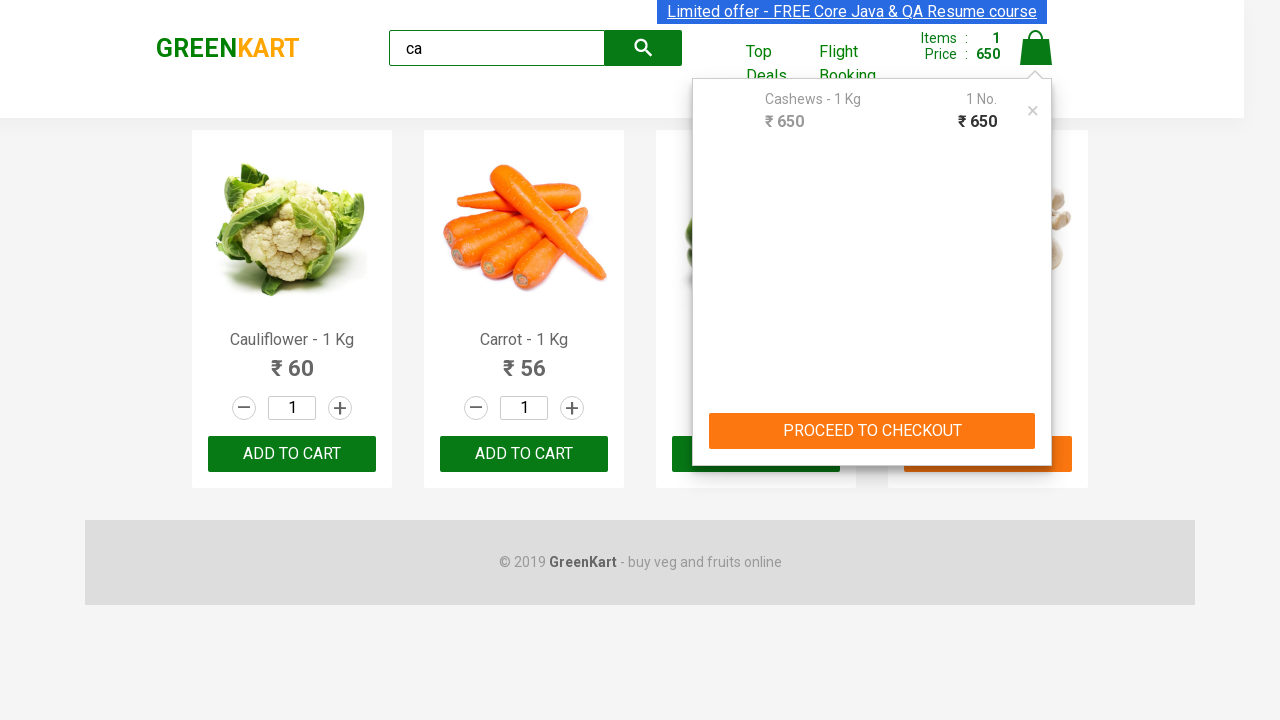

Clicked 'PROCEED TO CHECKOUT' button at (872, 431) on text=PROCEED TO CHECKOUT
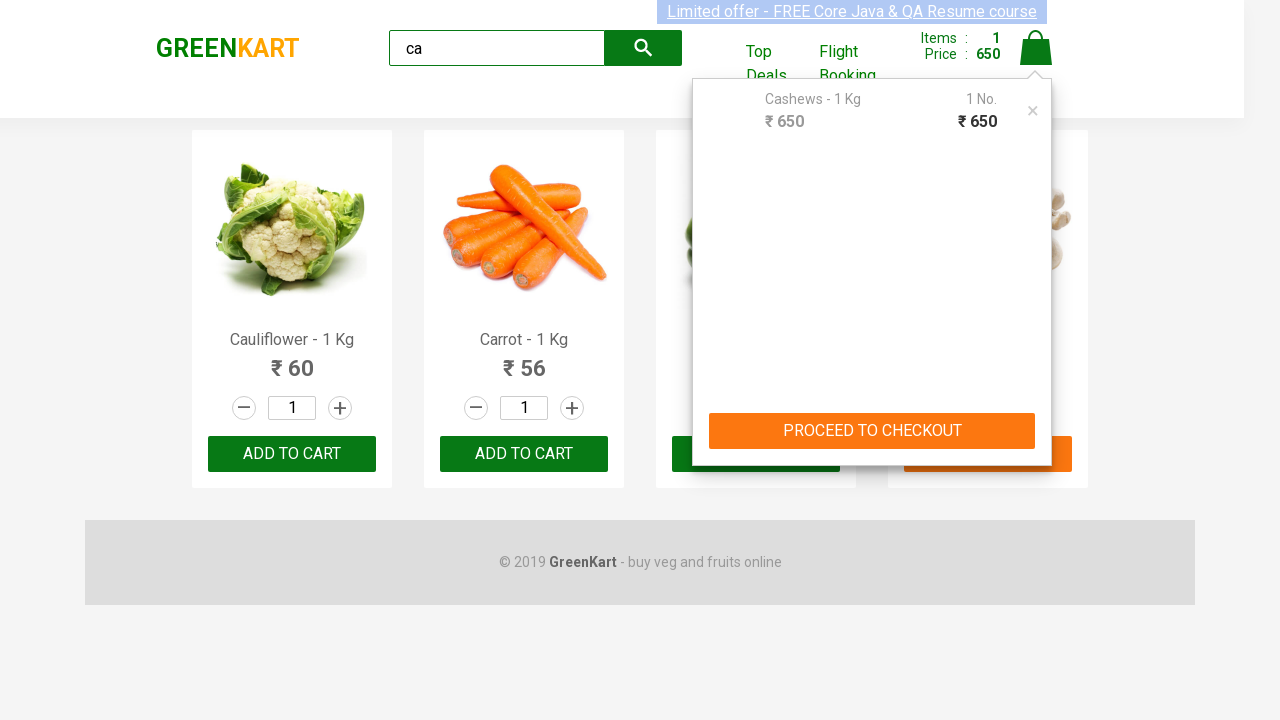

Clicked 'Place Order' button to complete the order at (1036, 420) on text=Place Order
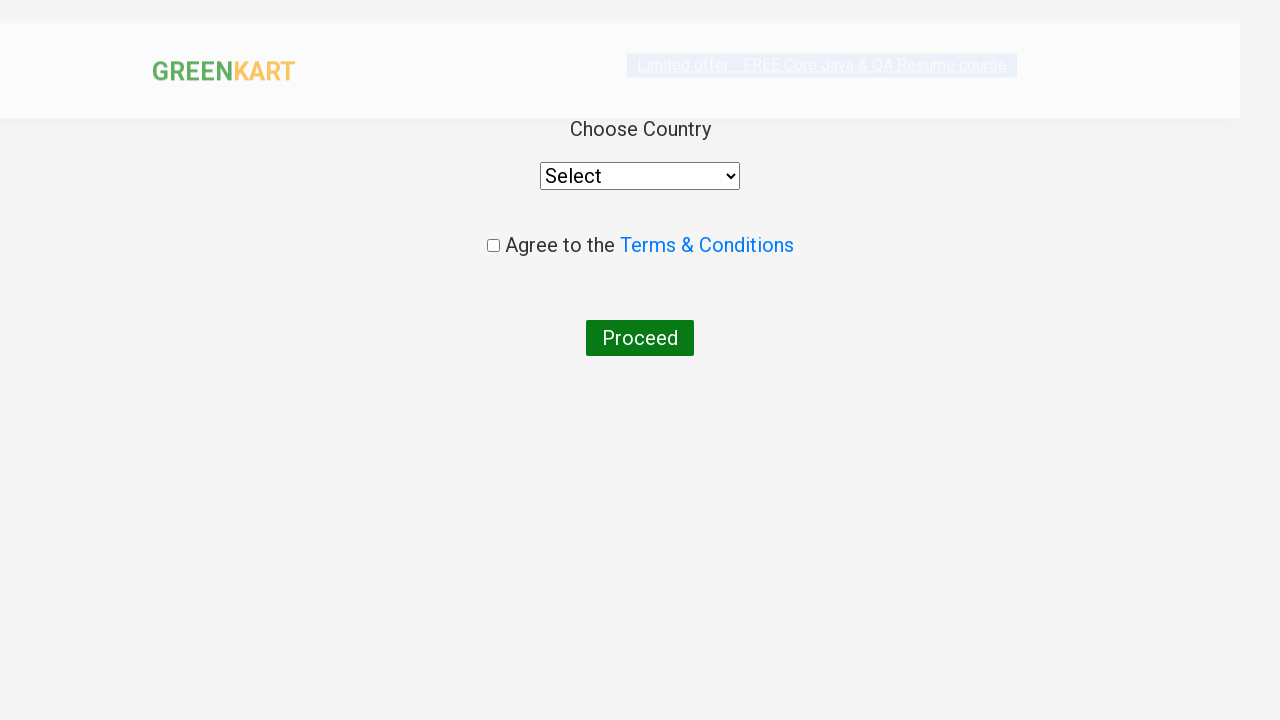

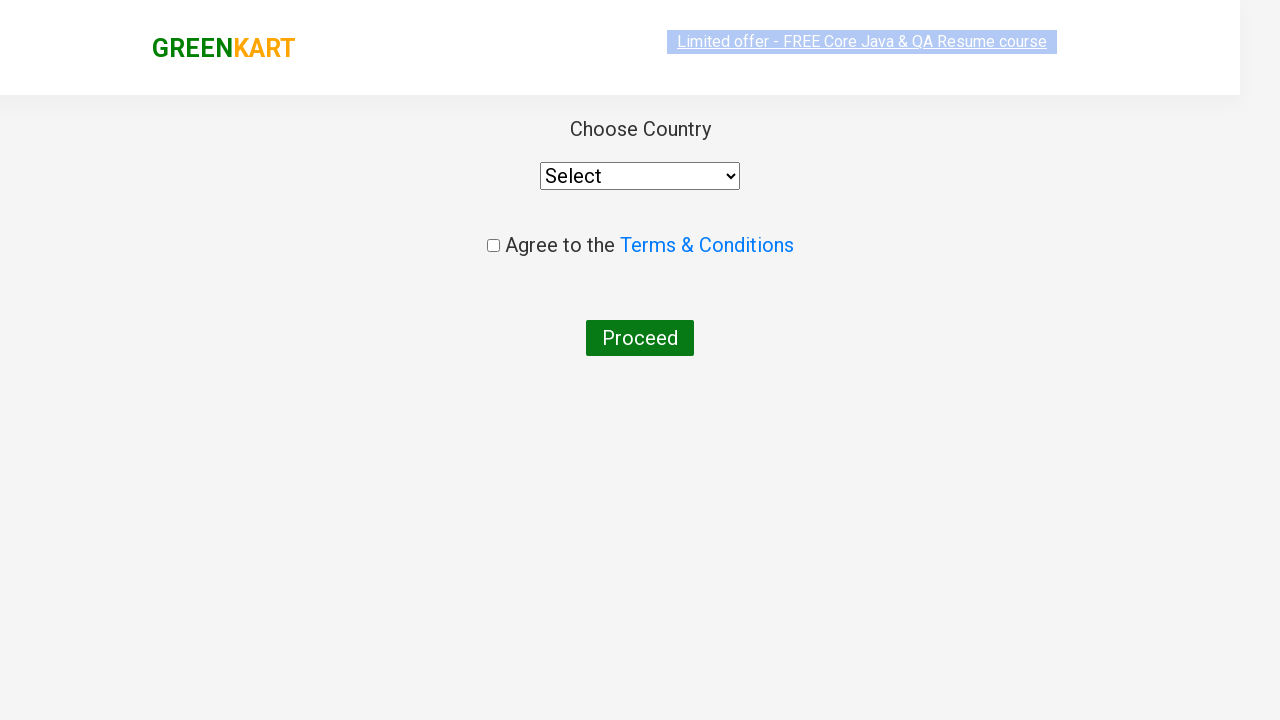